Navigates to a Chrome Web Store extension page, dismisses a promotional popup if present, and searches for "VPN" extensions using the search bar.

Starting URL: https://chromewebstore.google.com/detail/midscene/gbldofcpkknbggpkmbdaefngejllnief

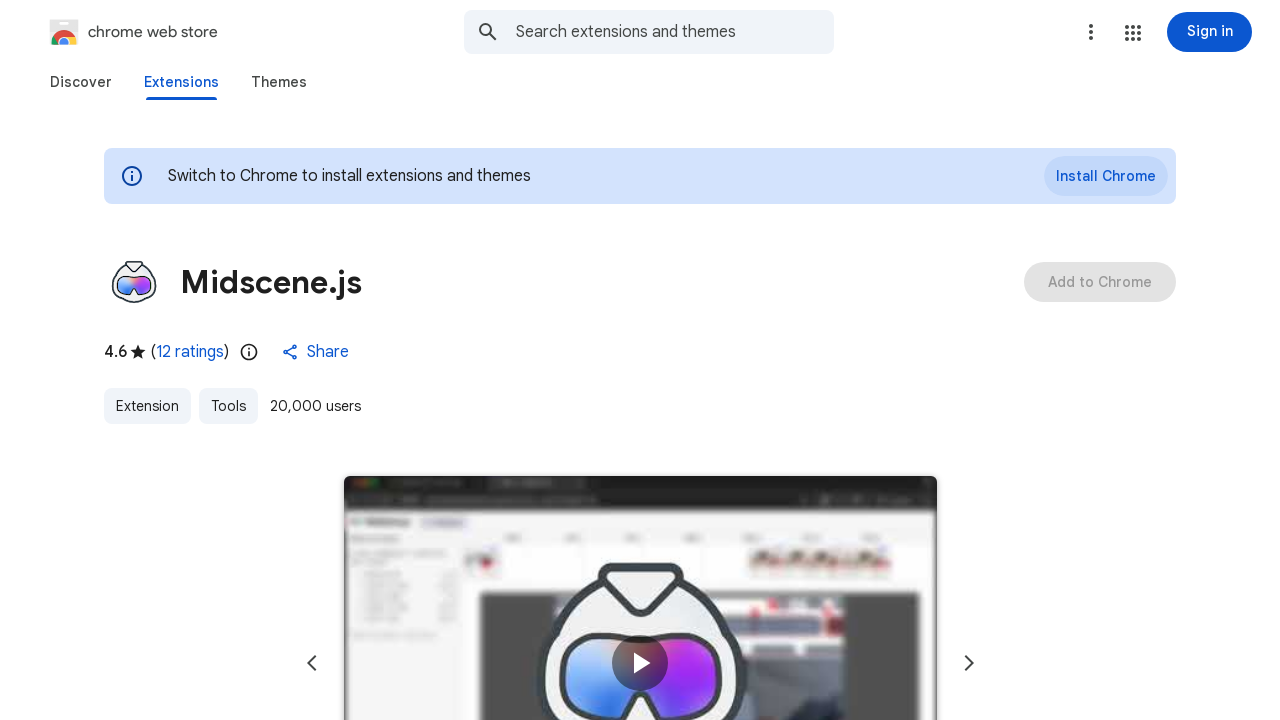

Waited for page to load (domcontentloaded)
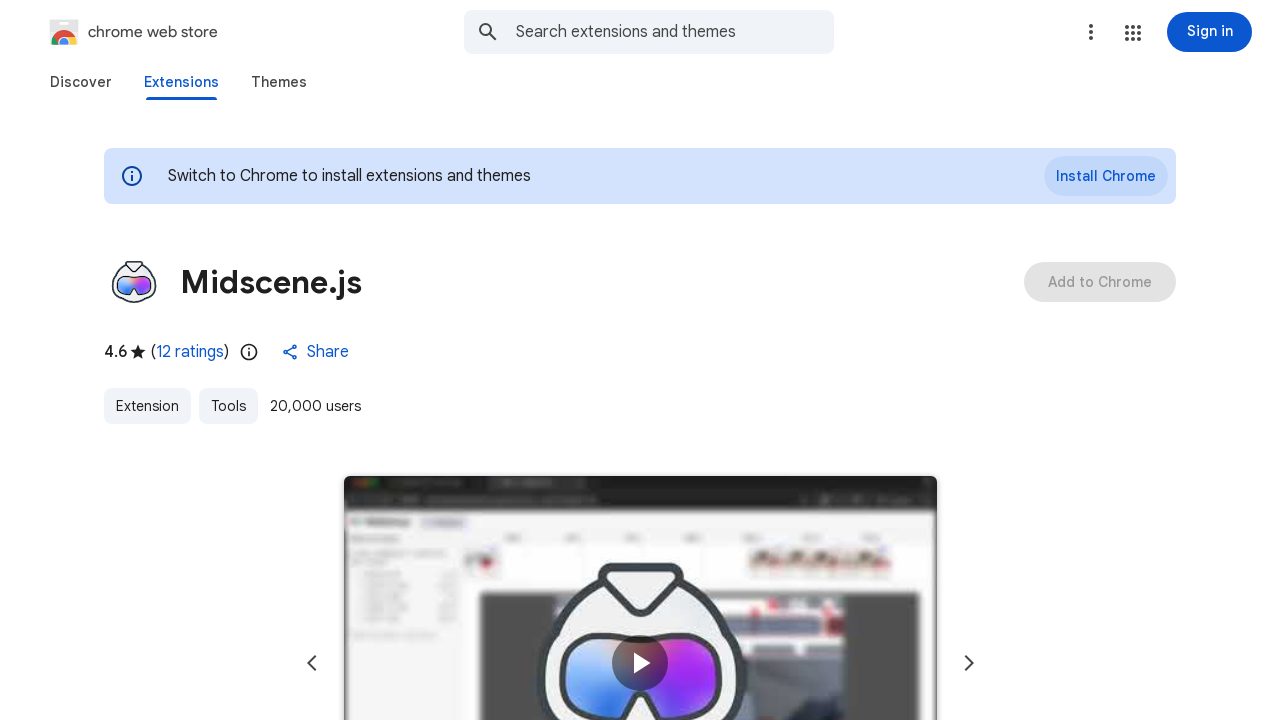

Filled search box with 'VPN' on internal:attr=[placeholder="Search extensions and themes"i]
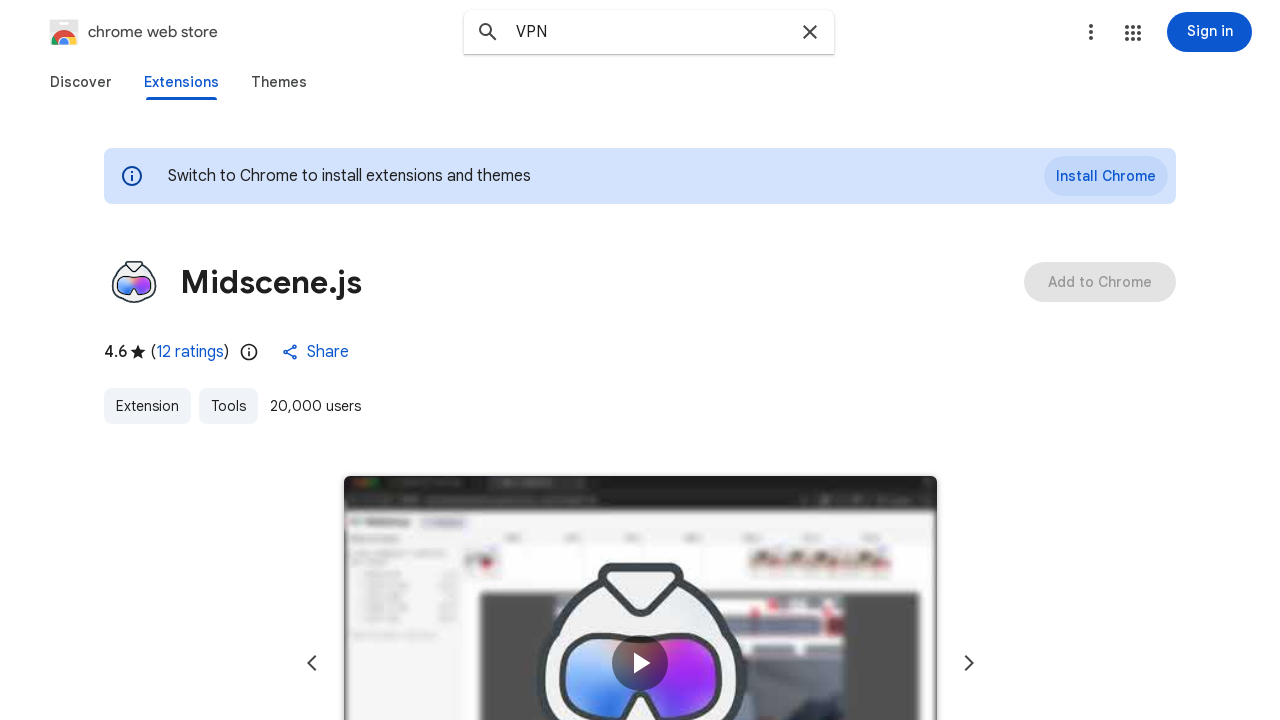

Pressed Enter to search for VPN extensions on internal:attr=[placeholder="Search extensions and themes"i]
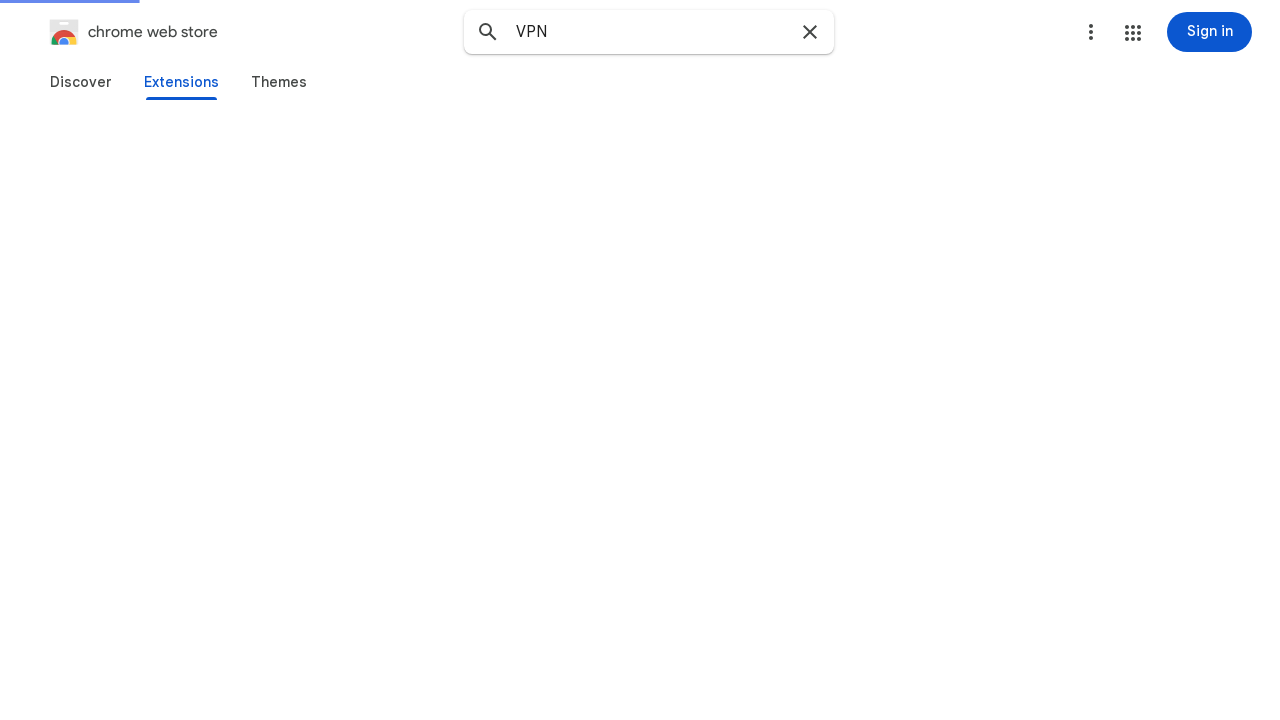

Waited for search results to load (networkidle)
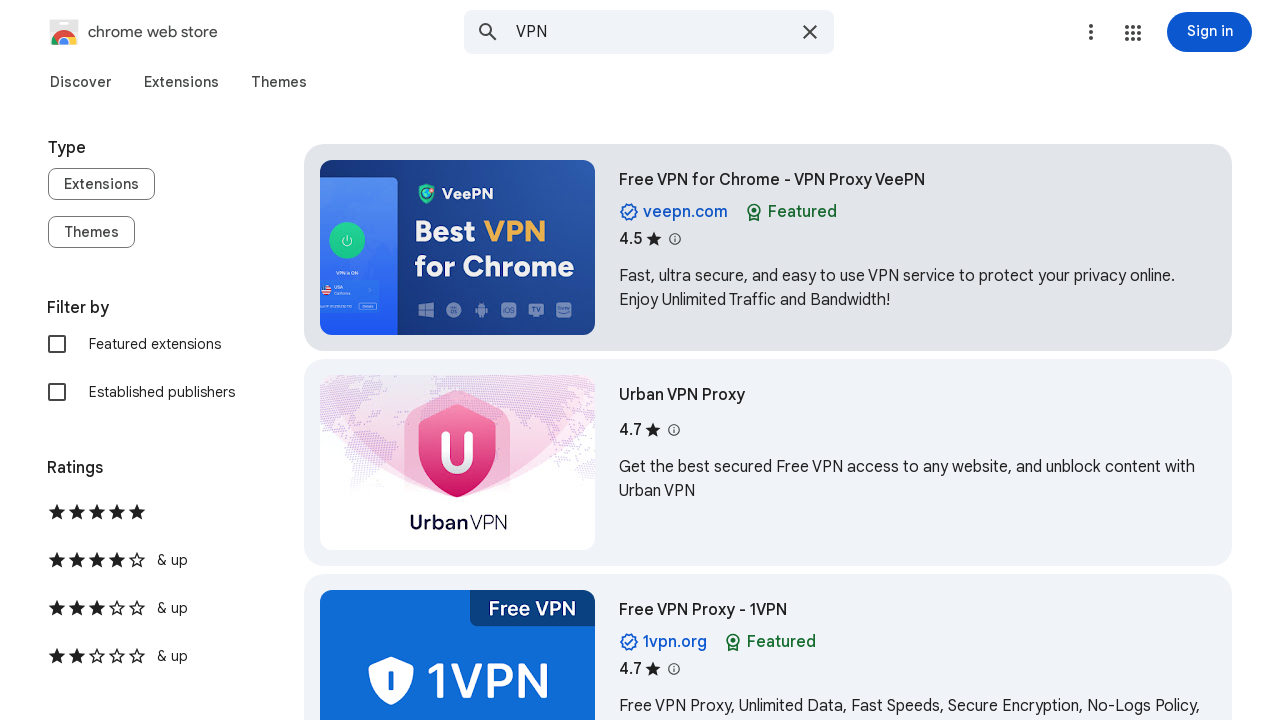

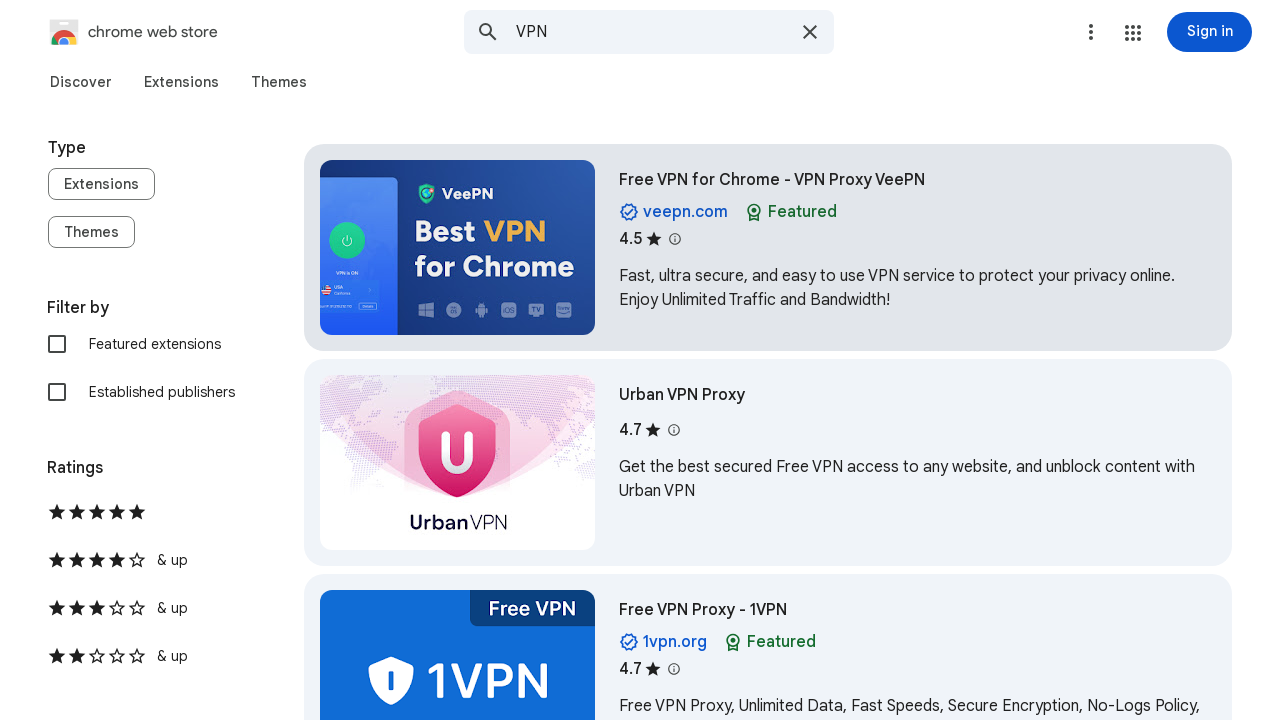